Searches for a specific GitHub repository, navigates to it, opens the Issues tab, and verifies that a specific issue exists

Starting URL: https://github.com

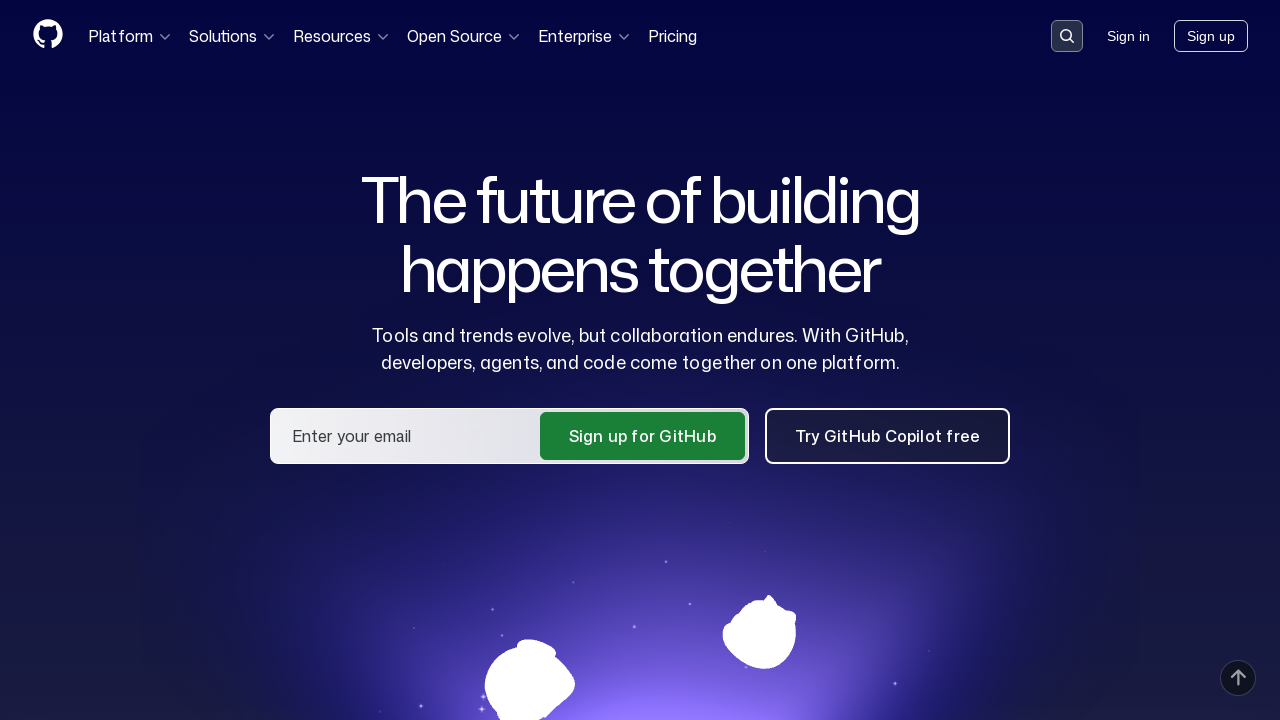

Clicked search button in GitHub header at (1067, 36) on .header-search-button
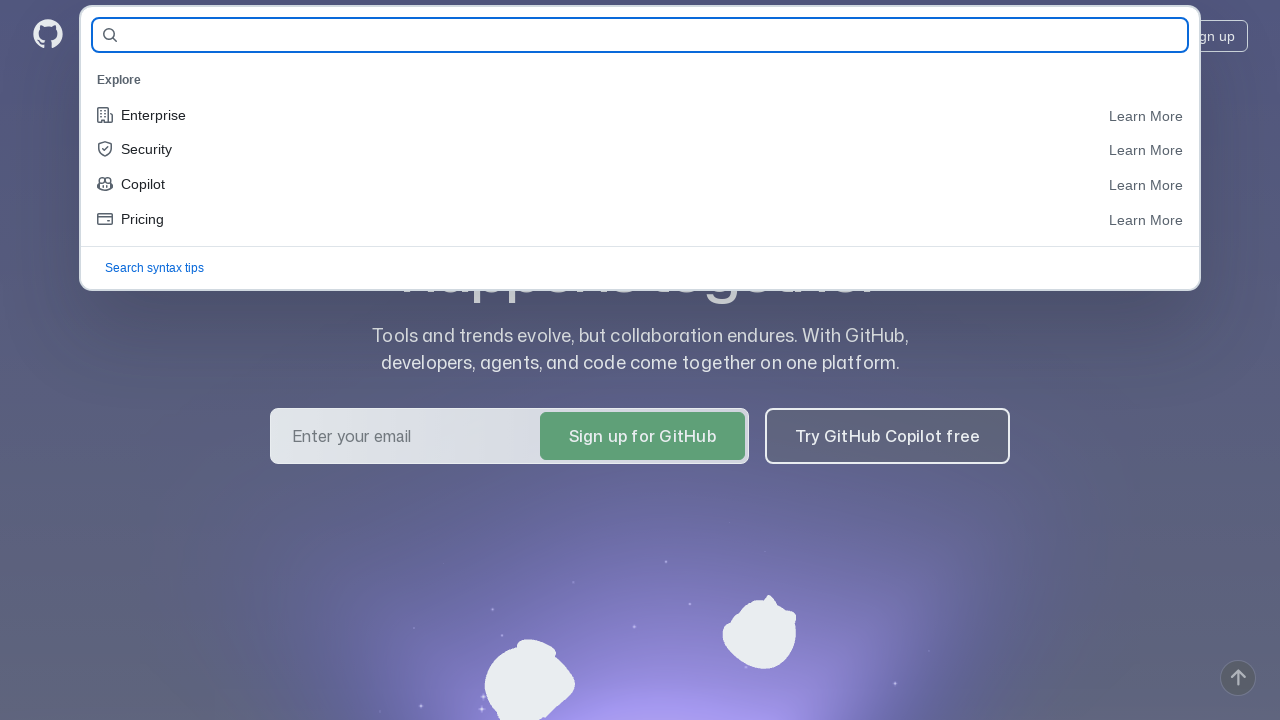

Filled search field with repository name 'ValeriaReshetina/qa_guru_AllureReports' on input#query-builder-test
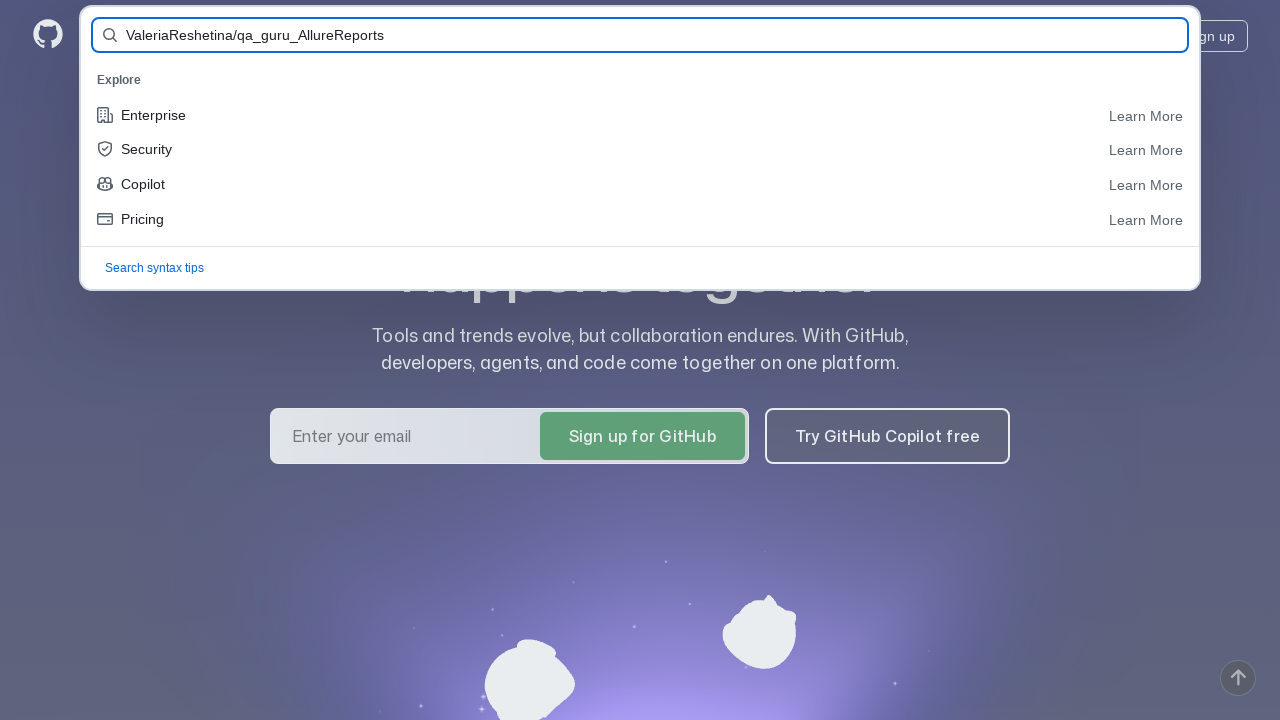

Pressed Enter to search for repository on input#query-builder-test
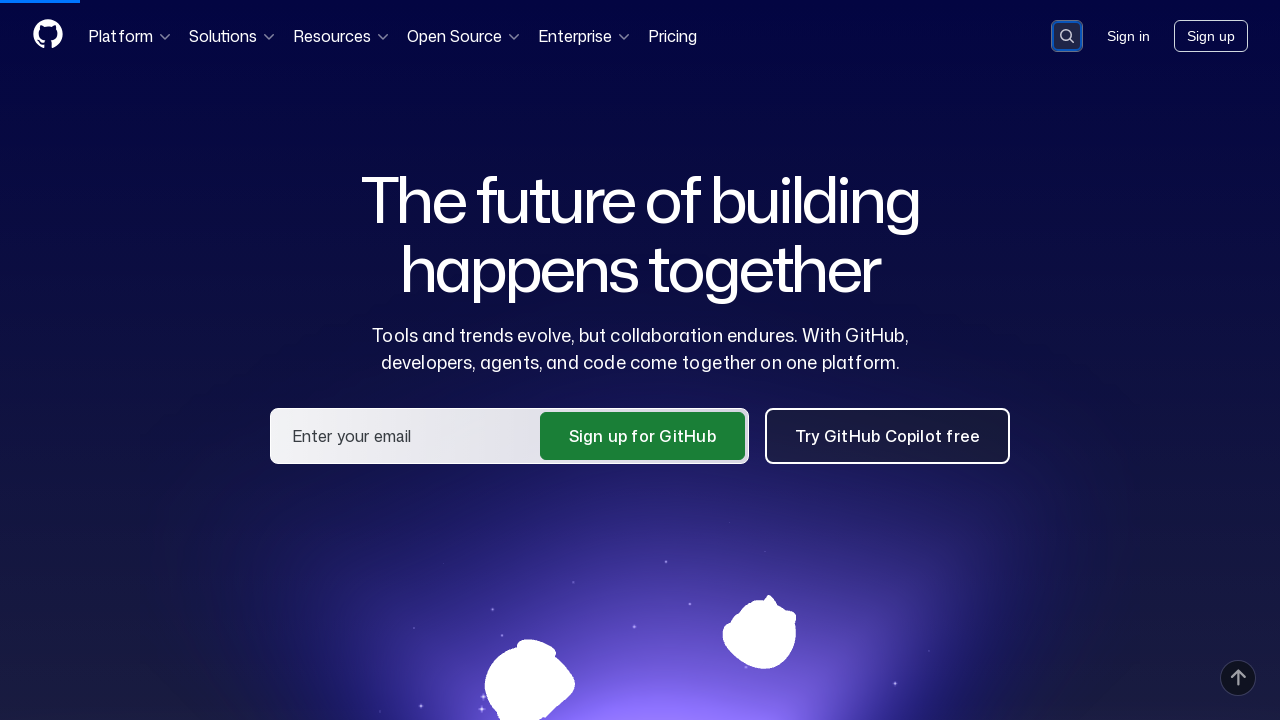

Clicked on repository link in search results at (524, 161) on a:has-text('ValeriaReshetina/qa_guru_AllureReports')
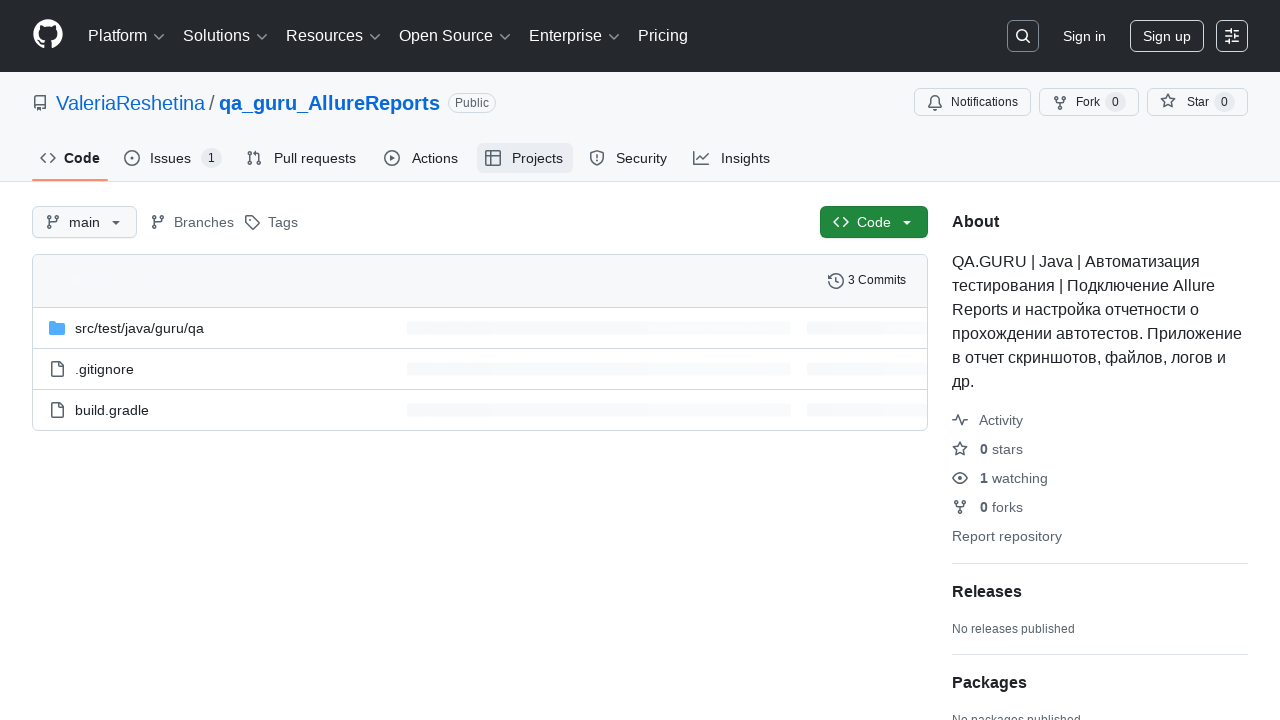

Clicked on the Issues tab at (173, 158) on #issues-tab
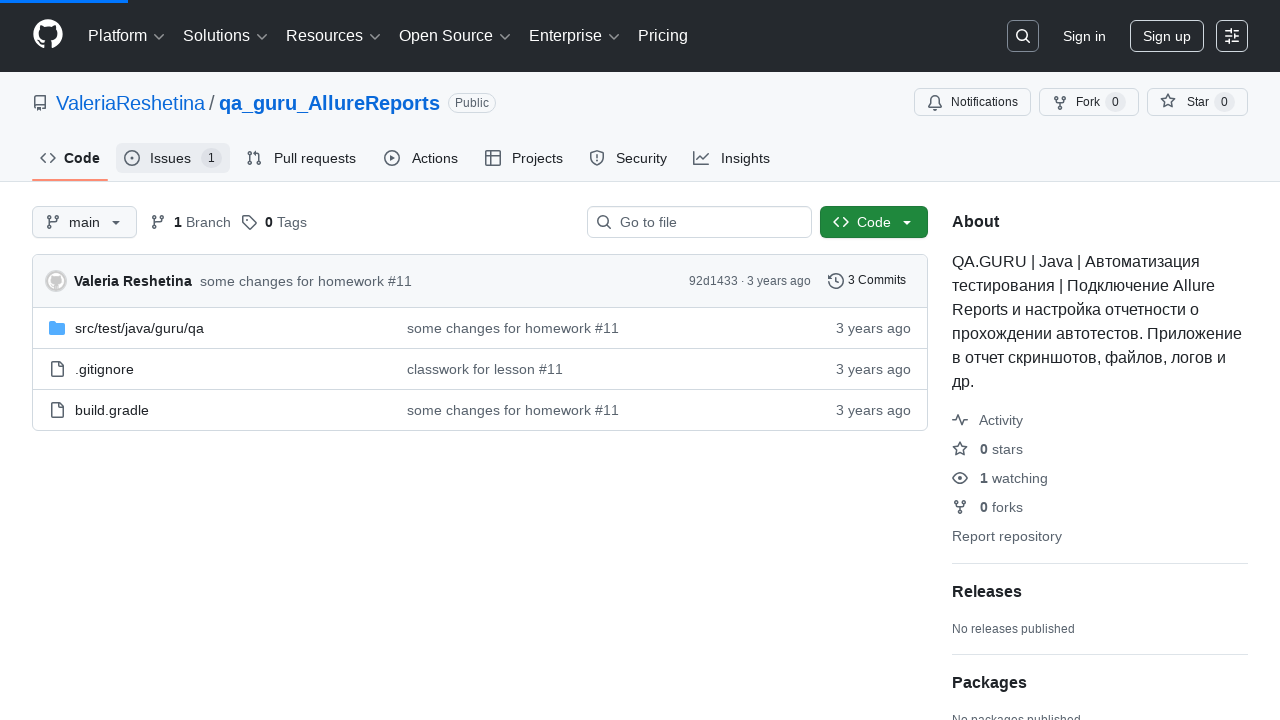

Verified that 'Issue for Autotest' is present in the Issues tab
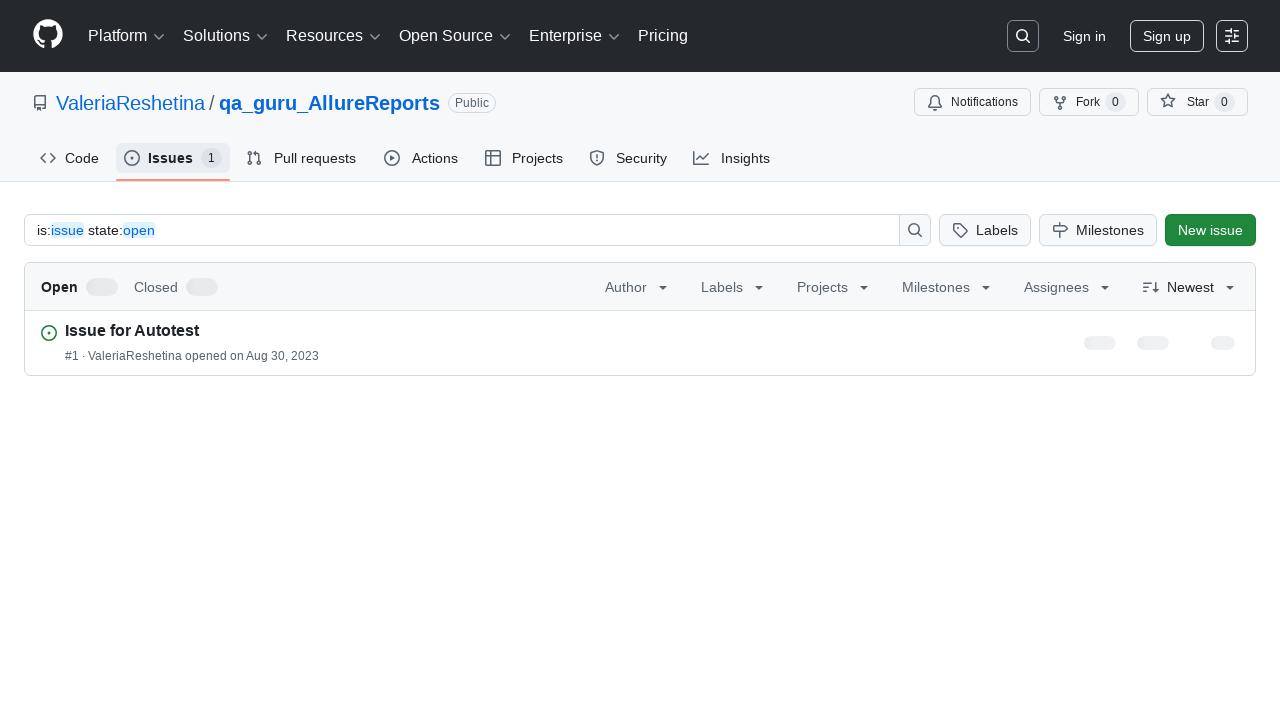

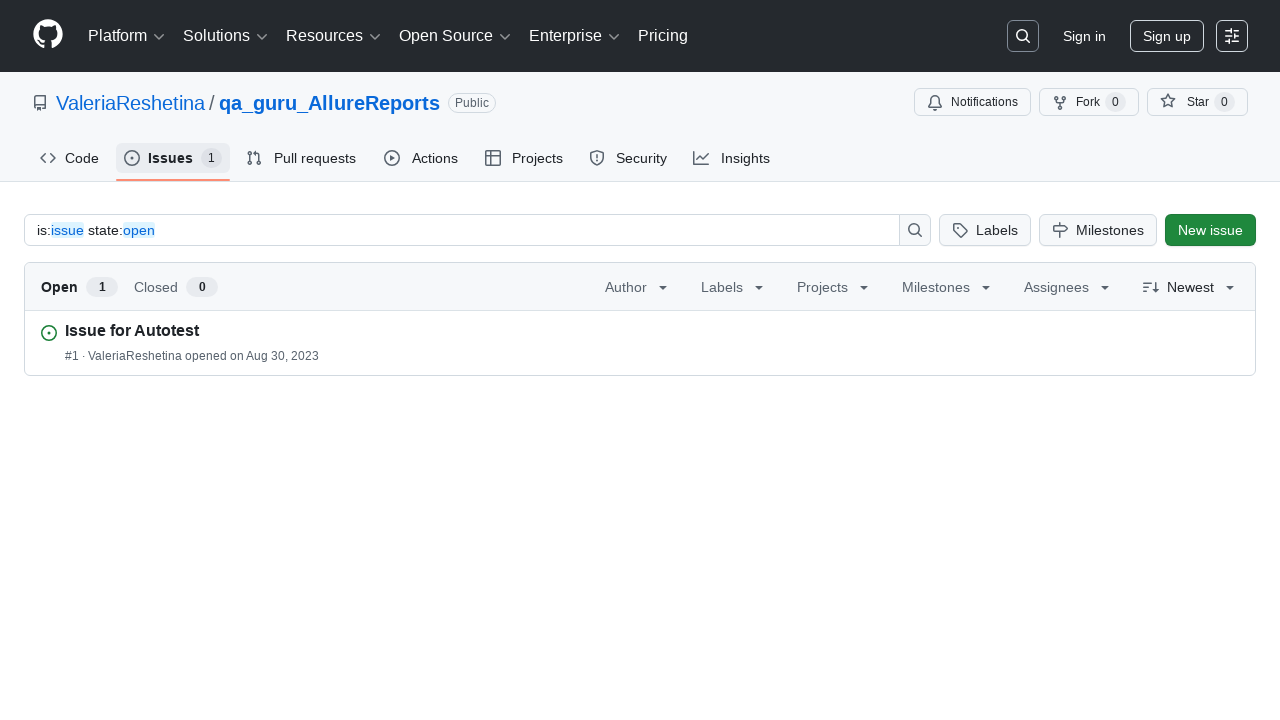